Tests JavaScript prompt popup by clicking the JS Prompt button, entering text into the prompt, accepting it, and verifying the entered text is displayed

Starting URL: https://the-internet.herokuapp.com/javascript_alerts

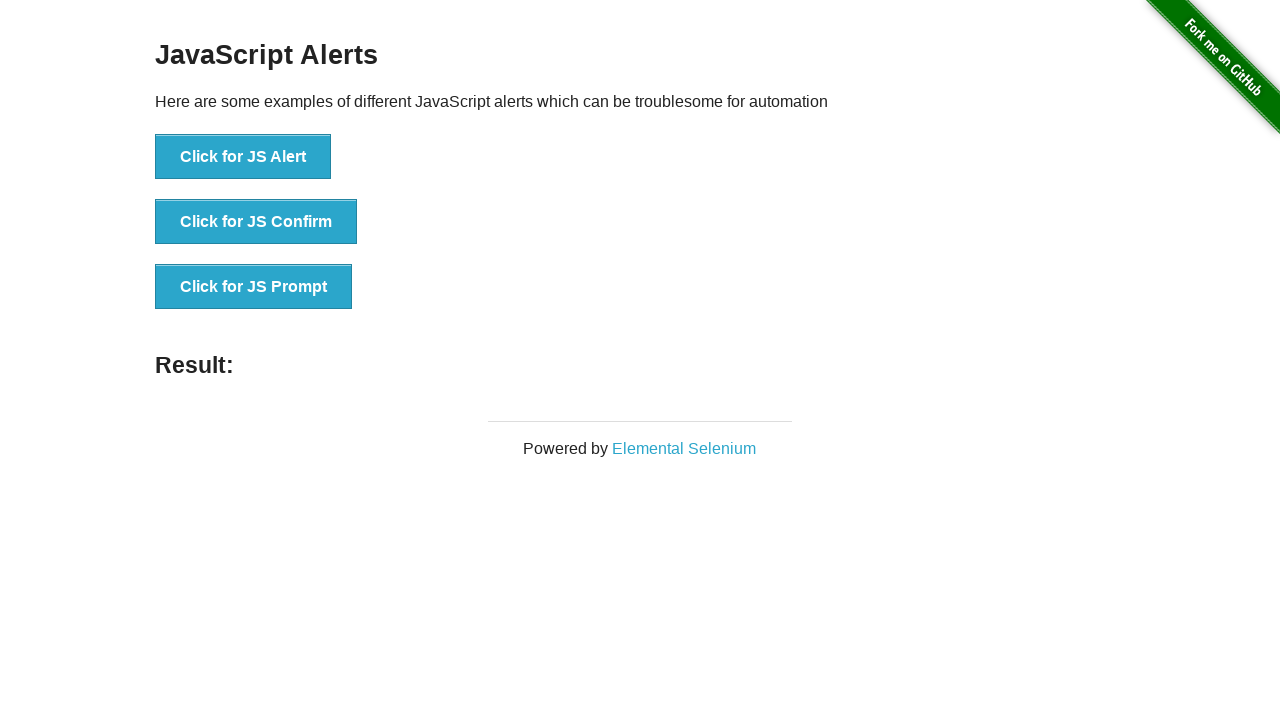

Set up dialog handler to accept prompt with text 'Homework is important'
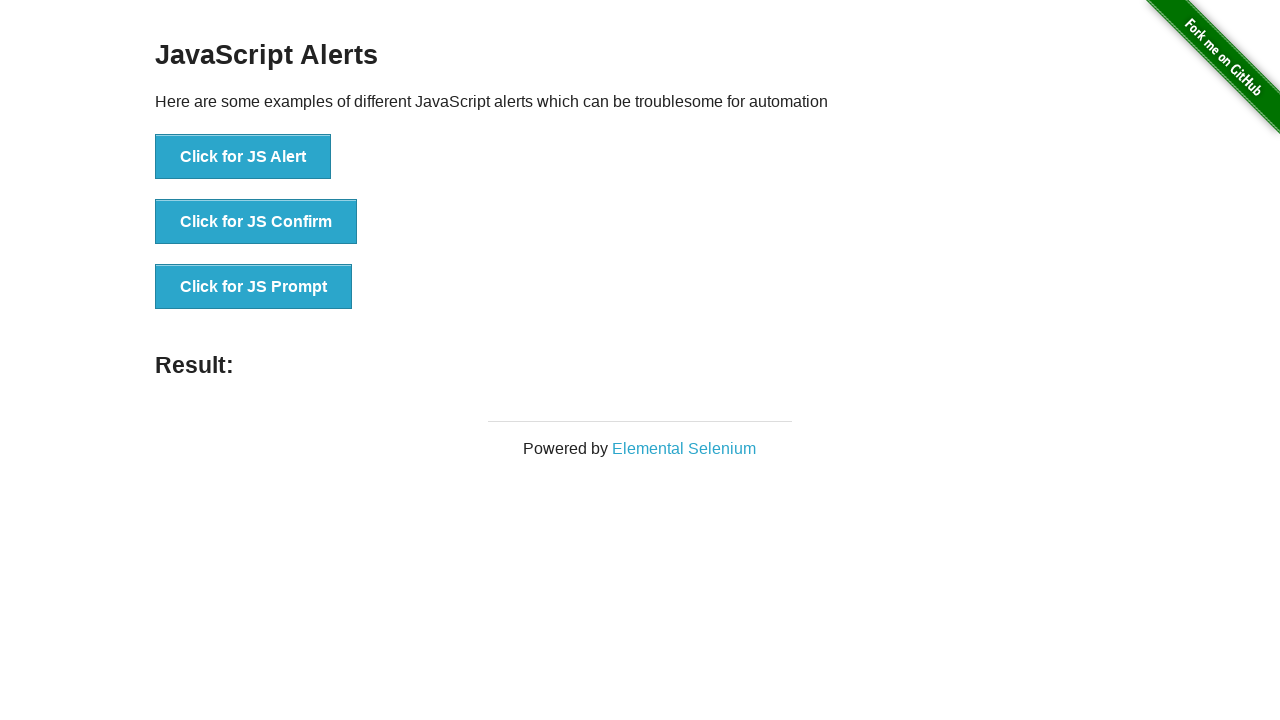

Clicked the JS Prompt button at (254, 287) on xpath=//button[.='Click for JS Prompt']
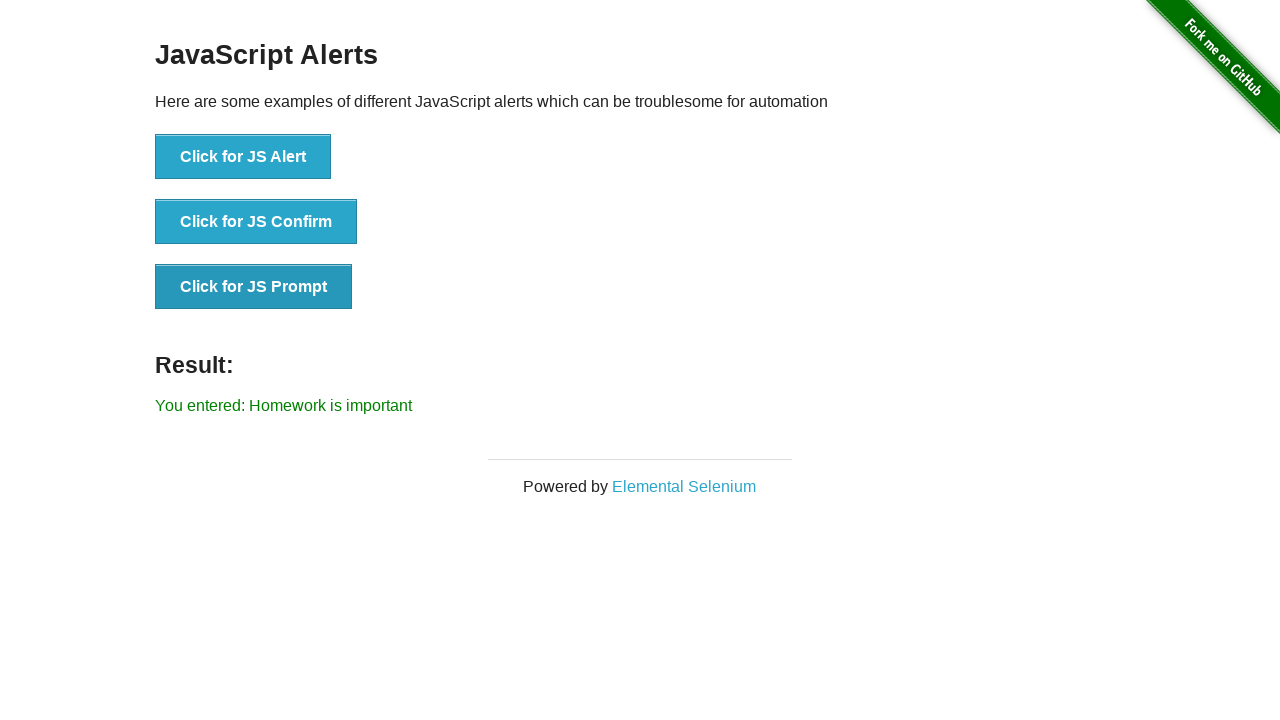

Result message element appeared
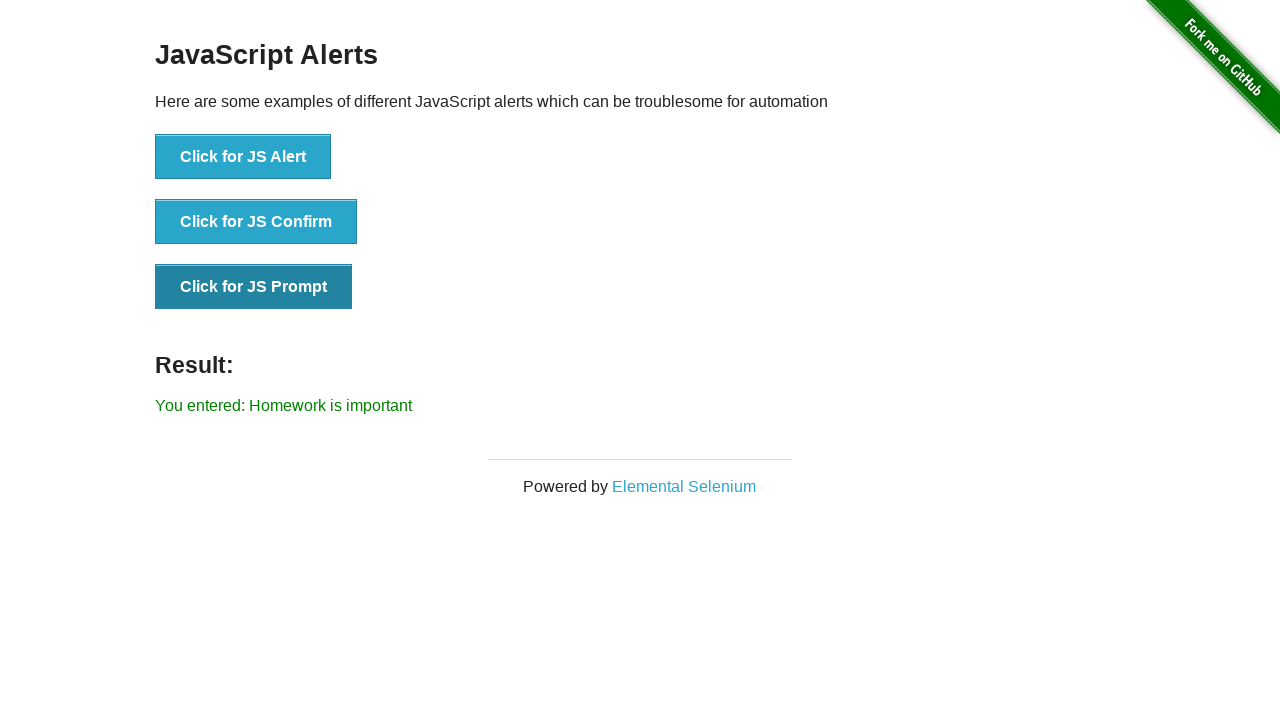

Retrieved result text from page
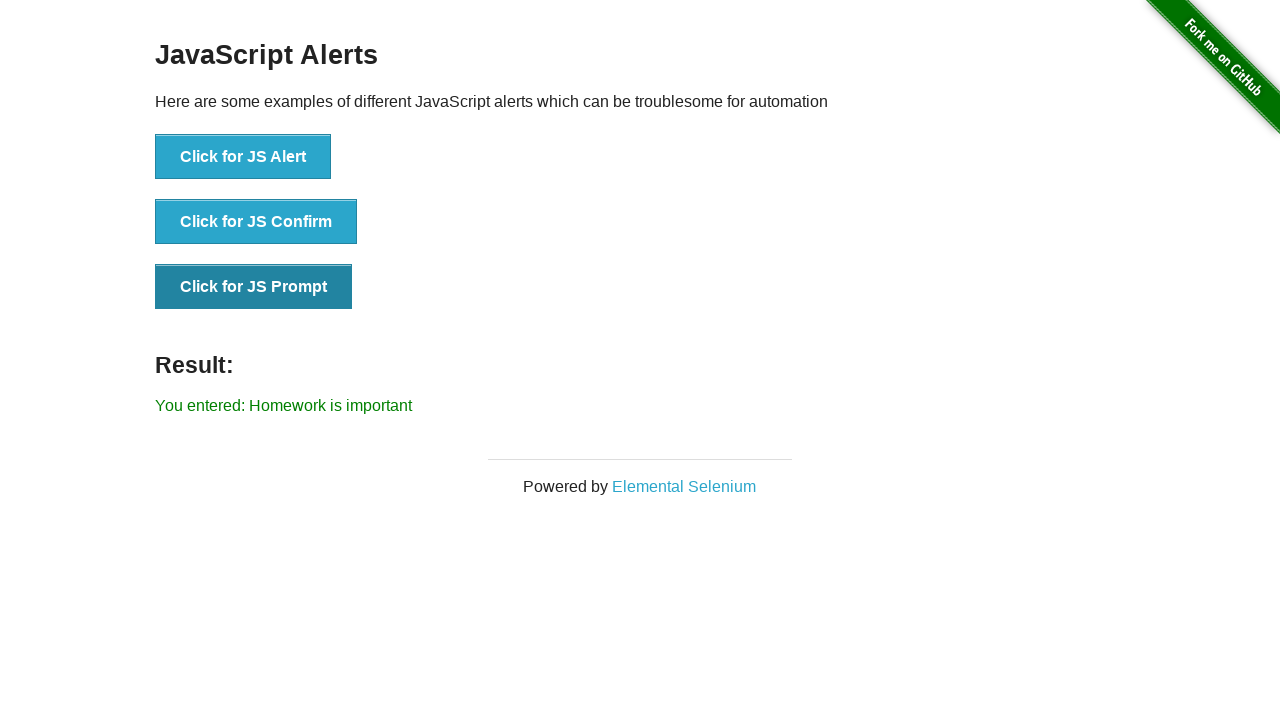

Verified result text matches expected value 'You entered: Homework is important'
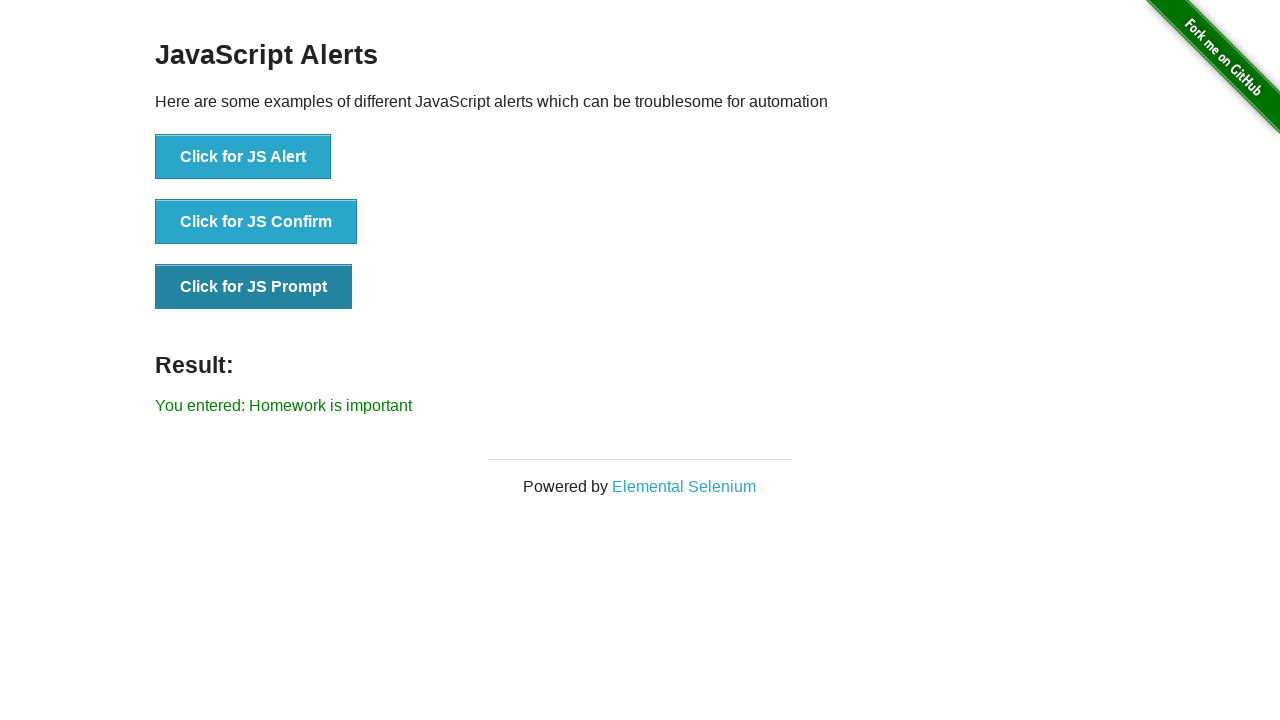

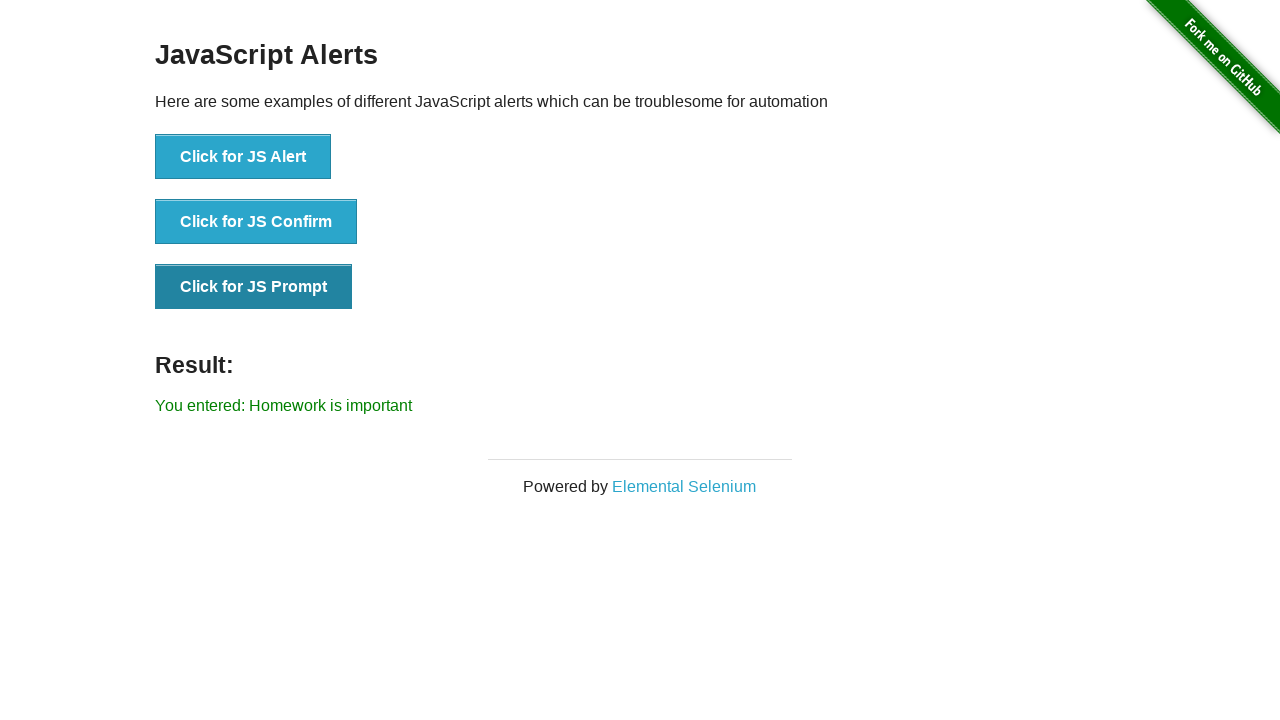